Tests date picker functionality by selecting a specific date (July 25, 2027) through calendar navigation and verifying the selected values

Starting URL: https://rahulshettyacademy.com/seleniumPractise/#/offers

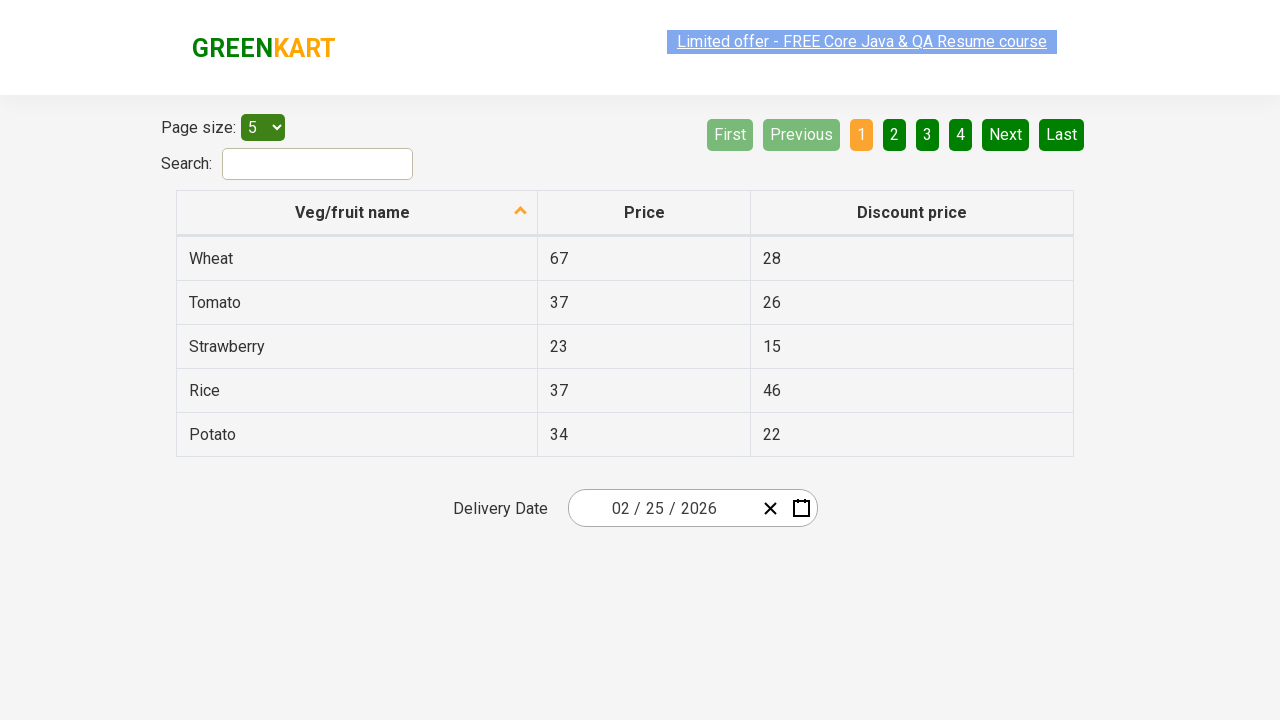

Clicked date picker input group to open calendar at (662, 508) on .react-date-picker__inputGroup
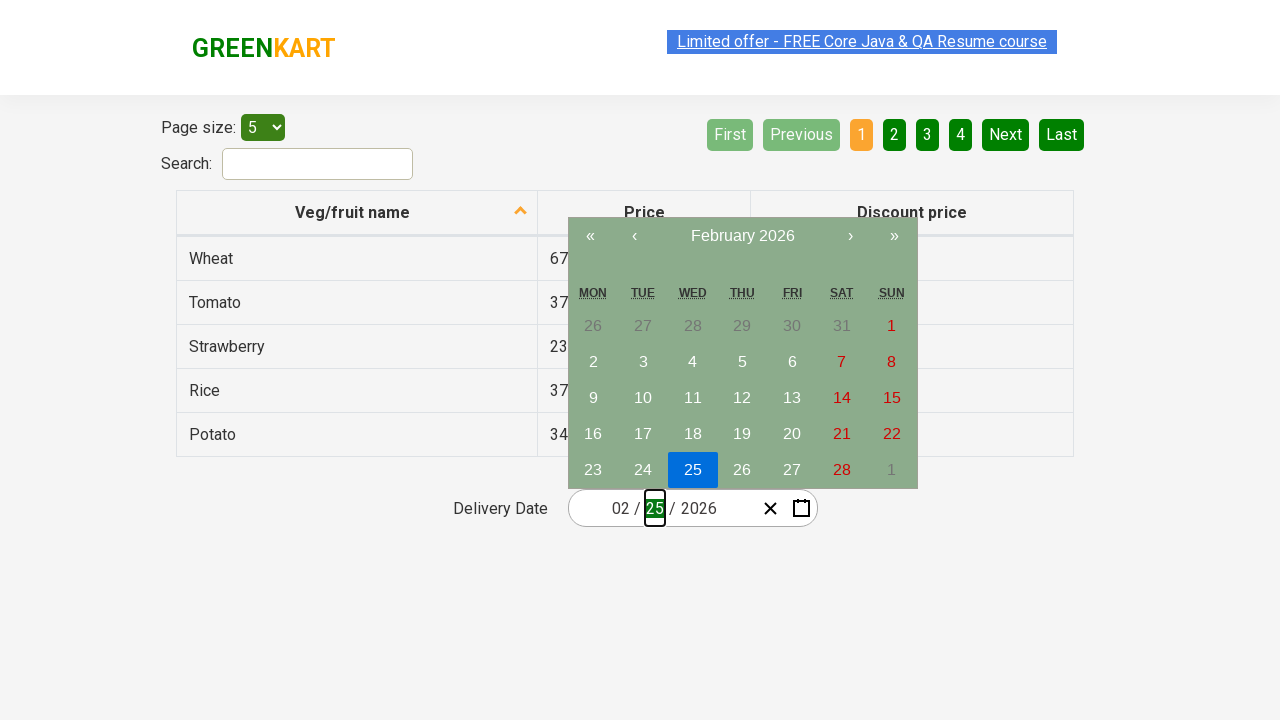

Clicked navigation label to navigate to year view at (742, 236) on .react-calendar__navigation__label
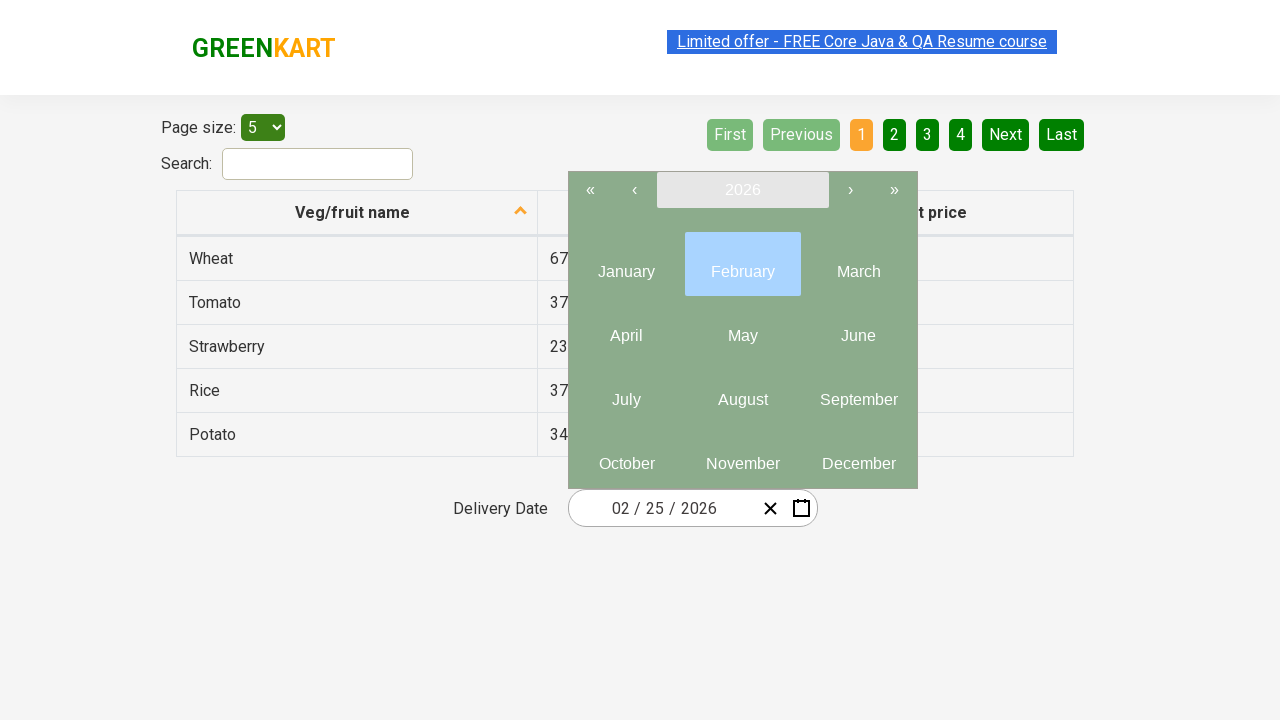

Clicked navigation label again to navigate to decade view at (742, 190) on .react-calendar__navigation__label
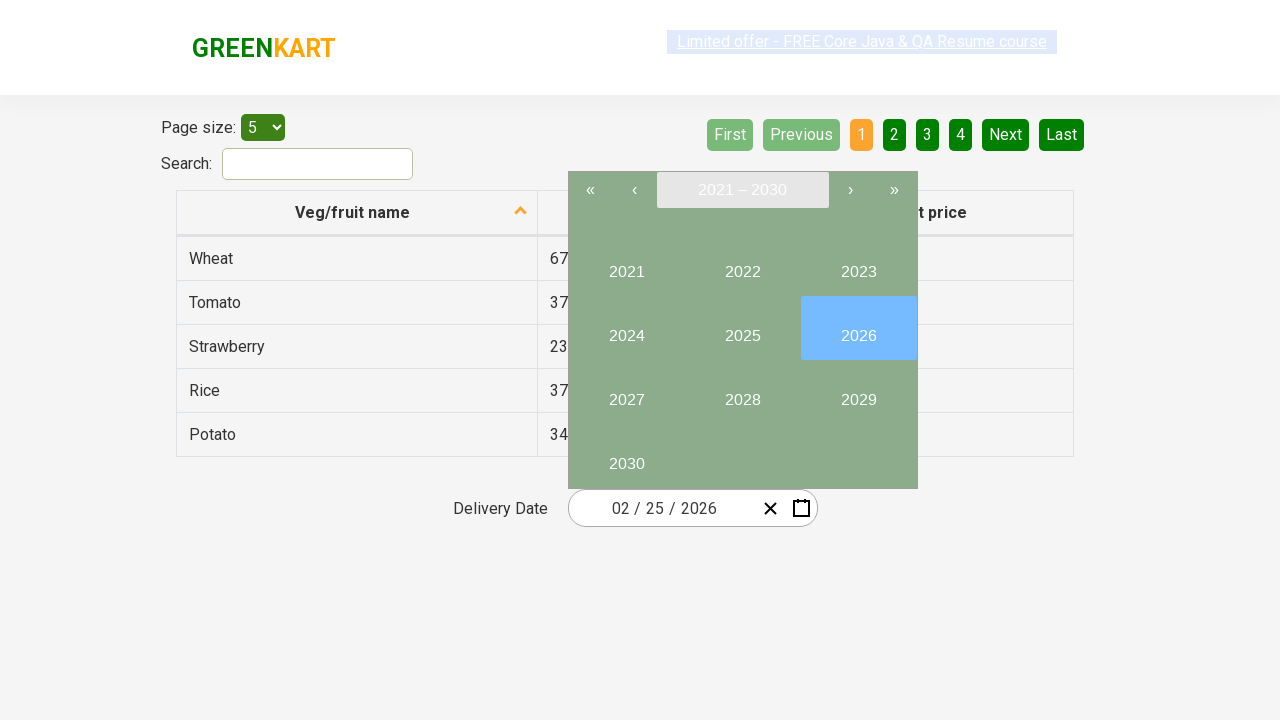

Selected year 2027 from decade view at (626, 392) on button:has-text("2027")
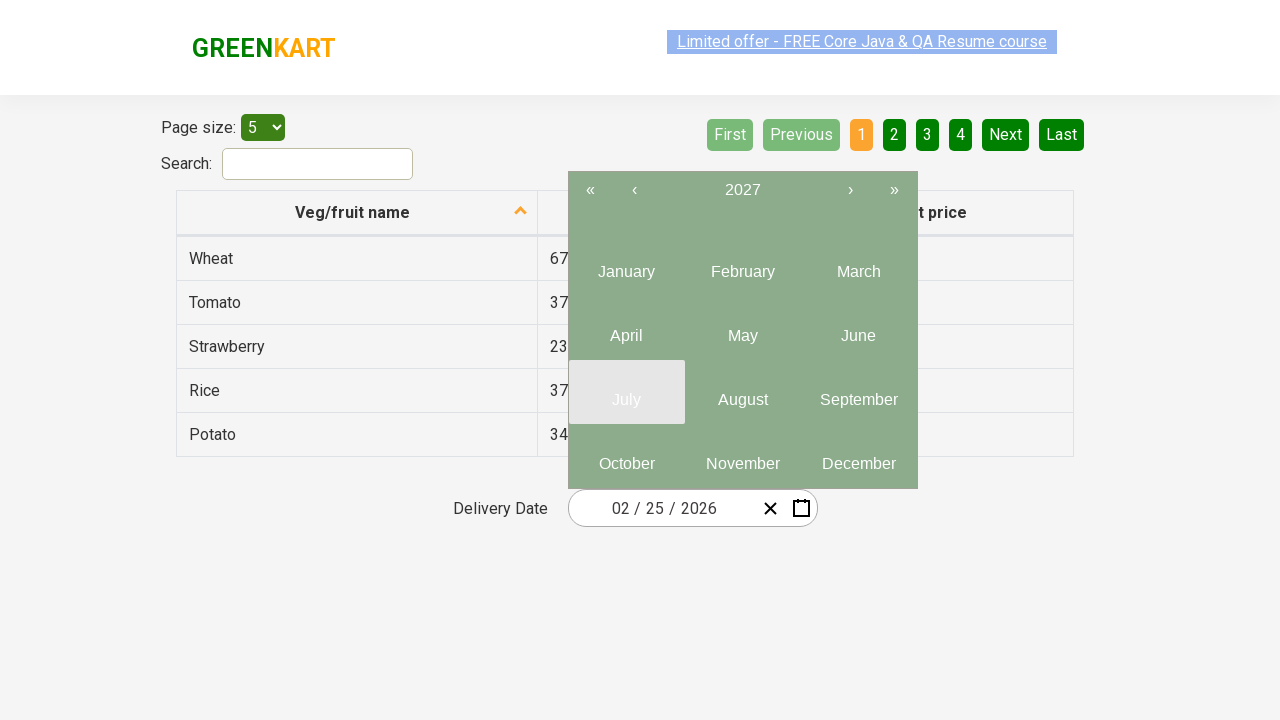

Selected month July (7th month) from year view at (626, 392) on .react-calendar__year-view__months__month >> nth=6
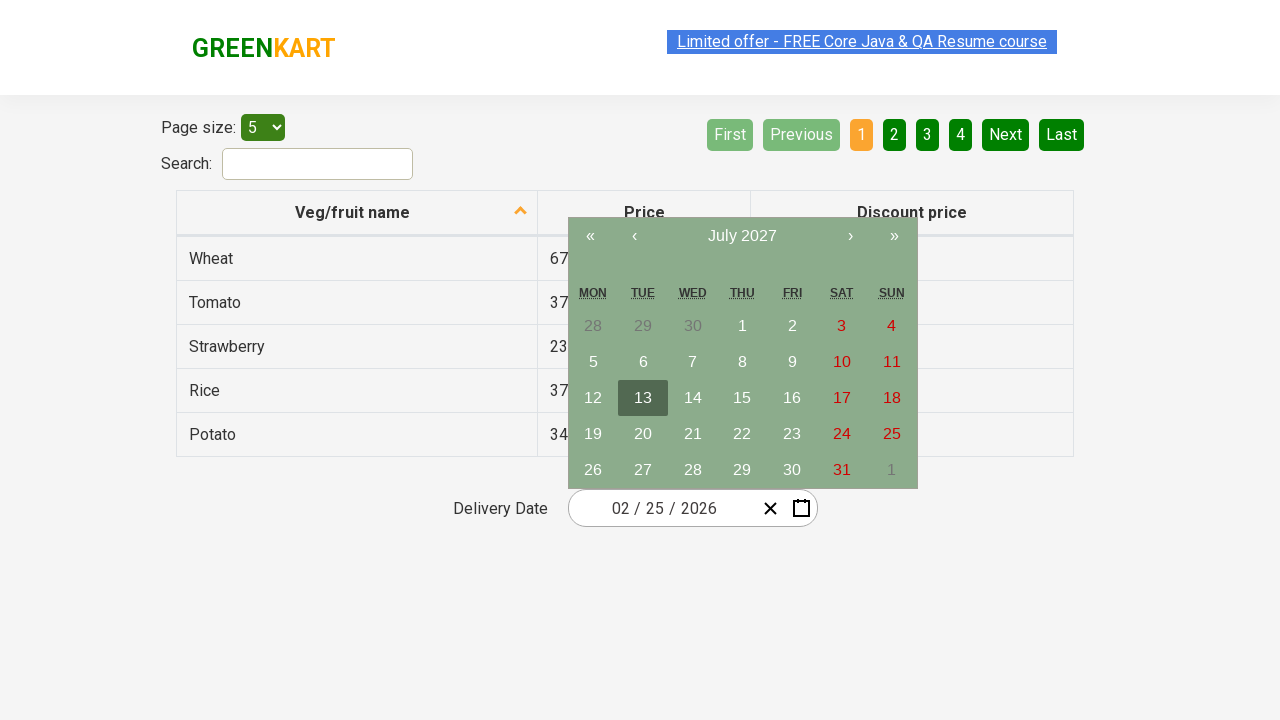

Selected date 25 from month calendar at (892, 434) on button:has-text("25")
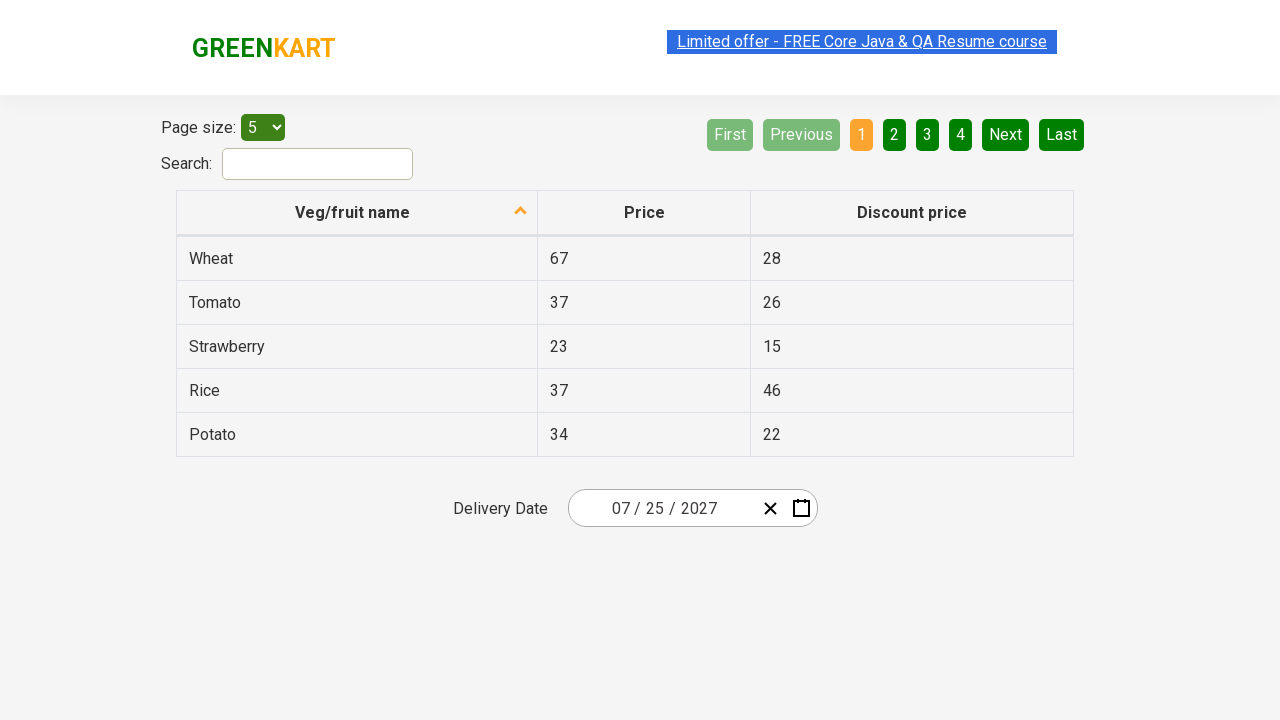

Verified input field at index 0 contains expected value '7'
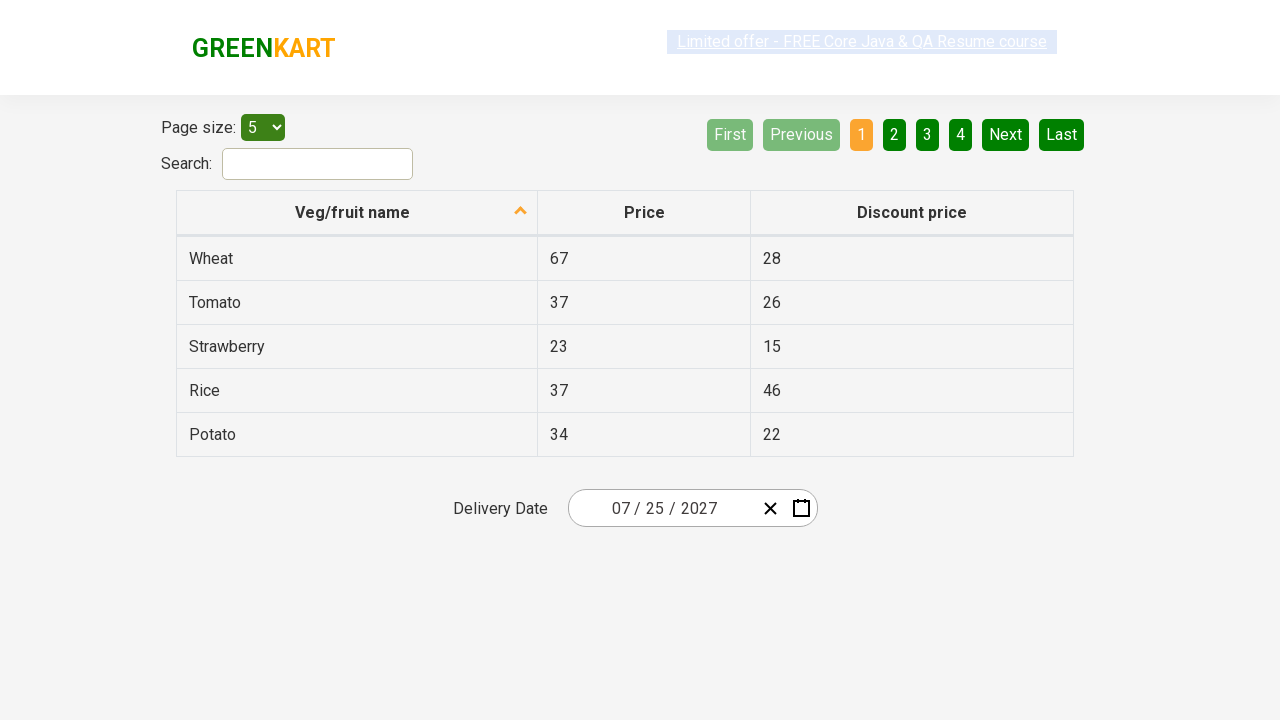

Verified input field at index 1 contains expected value '25'
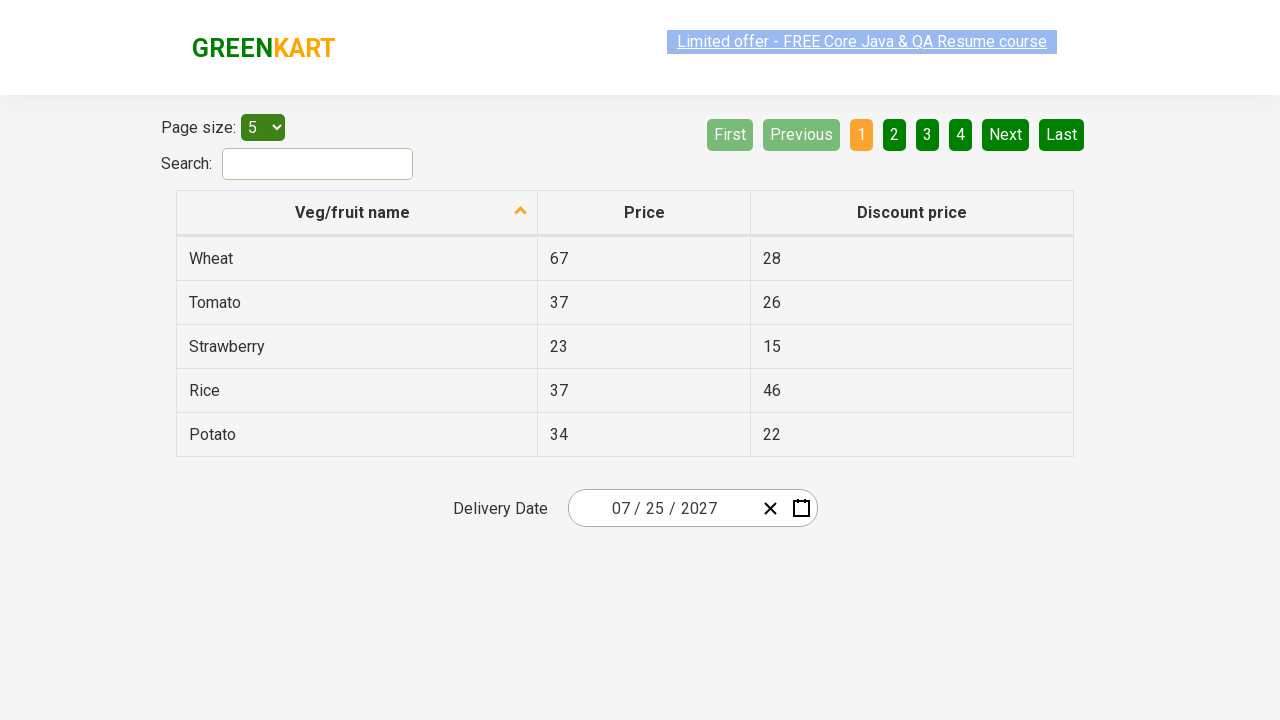

Verified input field at index 2 contains expected value '2027'
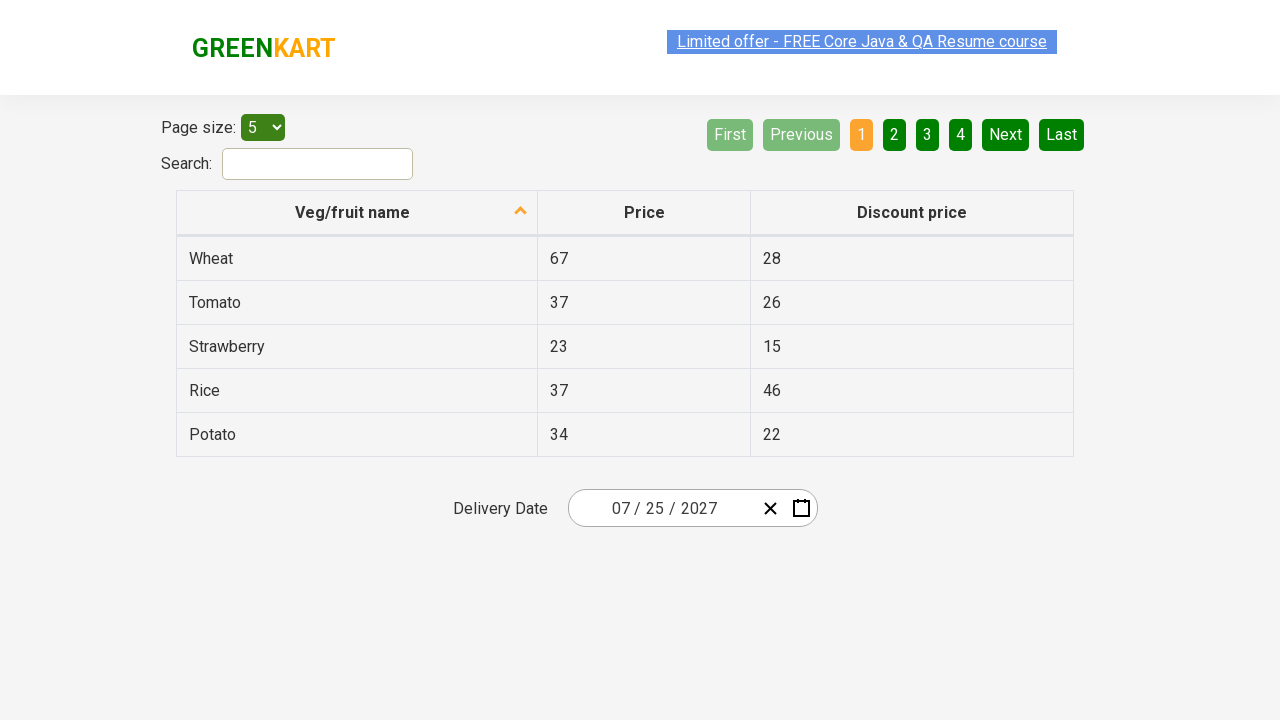

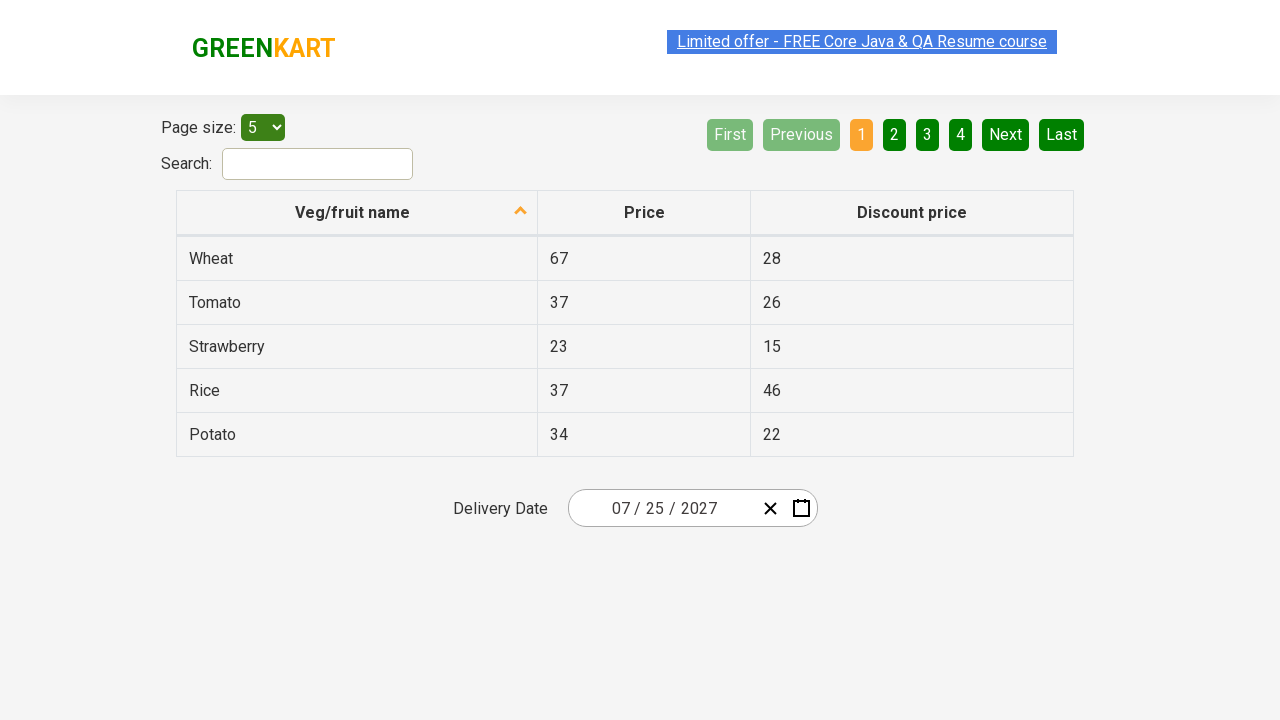